Navigates to multiple pages on a Daum cafe forum, loading four different discussion threads in sequence.

Starting URL: http://cafe.daum.net/breakjob/YRx/2526

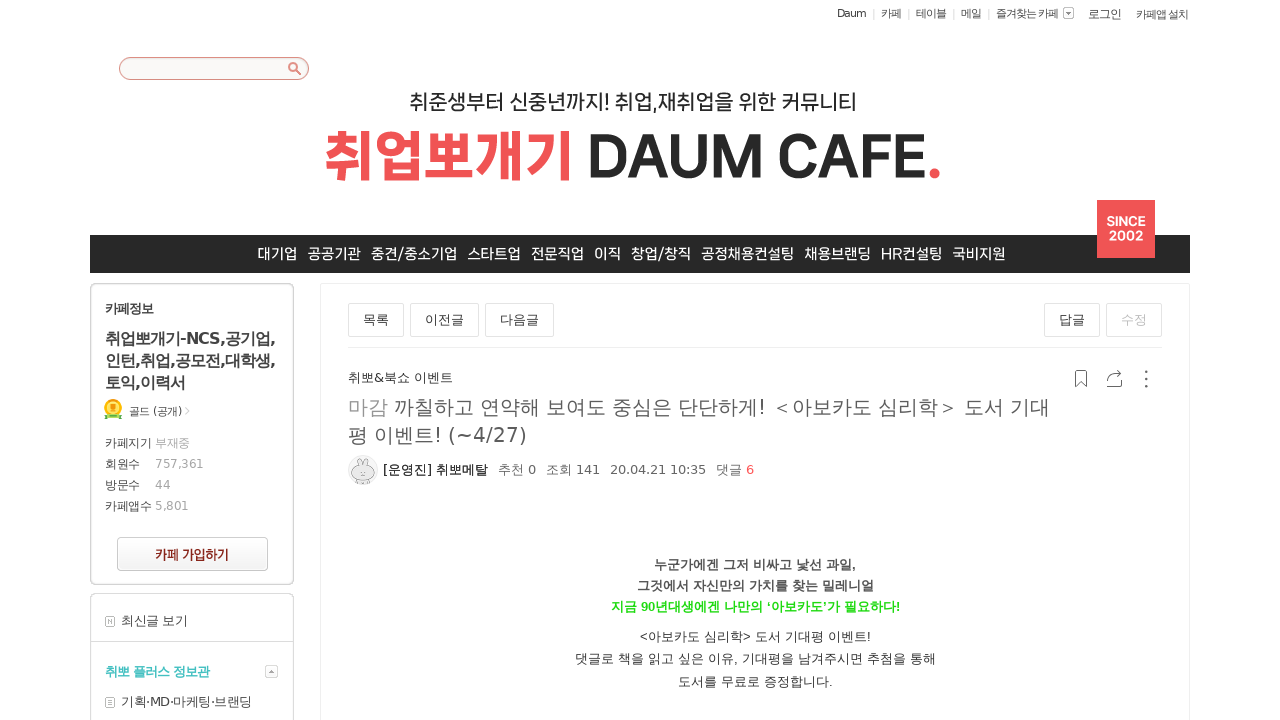

Initial page loaded (http://cafe.daum.net/breakjob/YRx/2526)
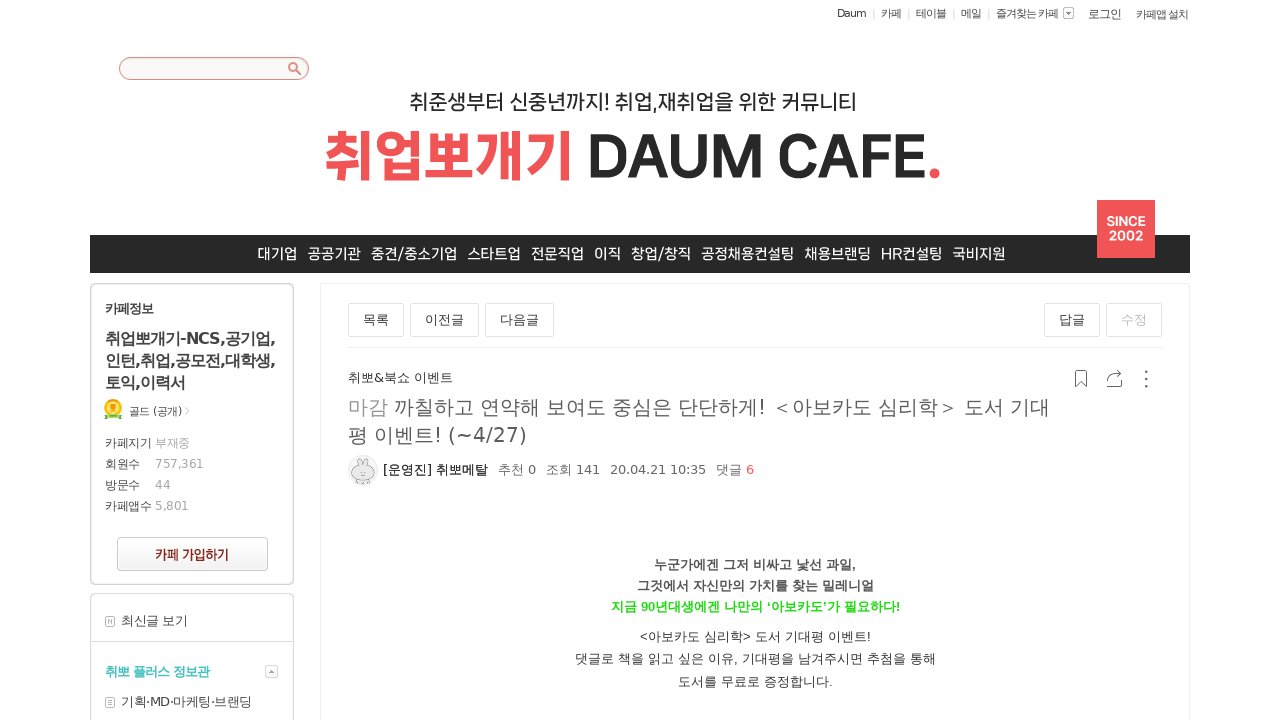

Navigated to second forum thread (http://cafe.daum.net/breakjob/8paQ/24)
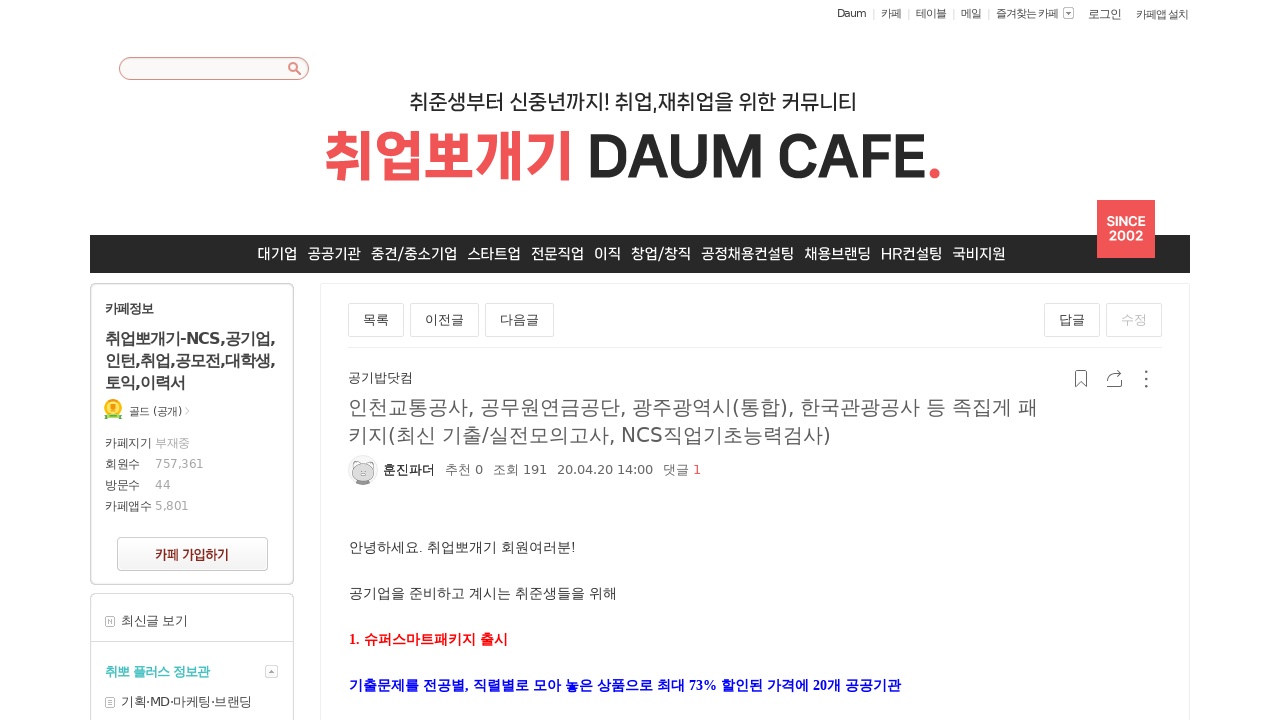

Second forum thread loaded
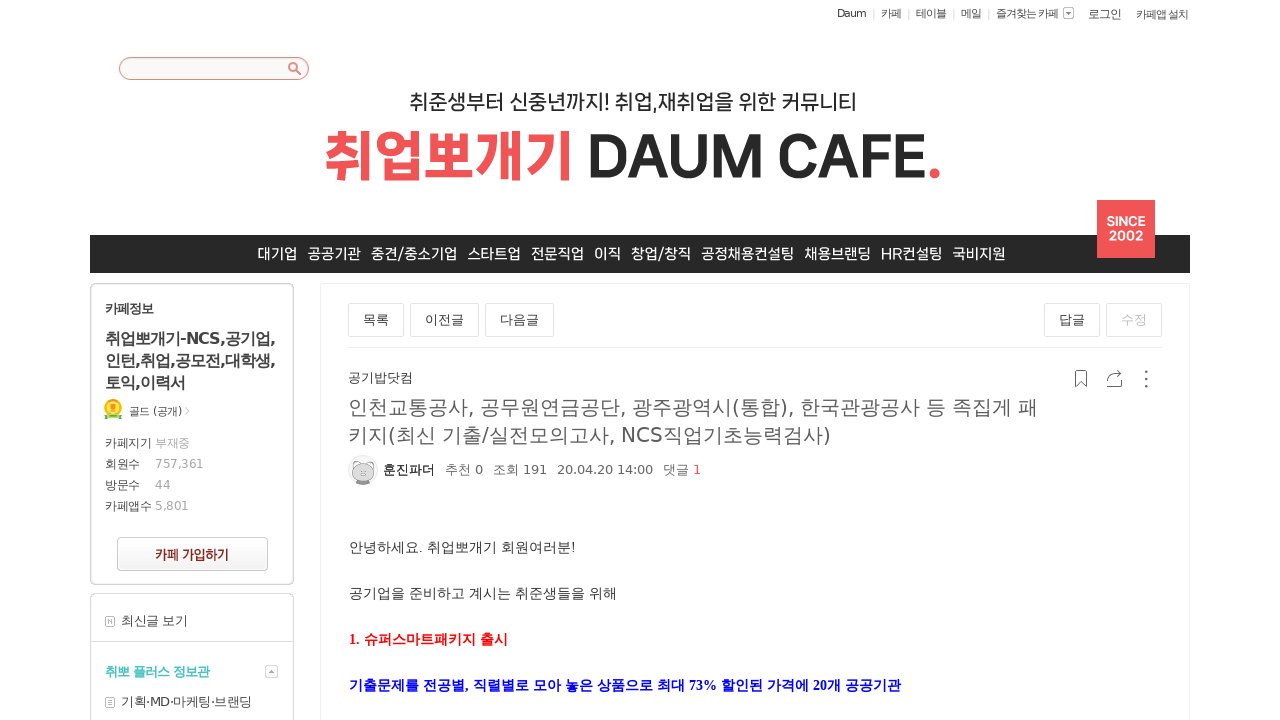

Navigated to third forum thread (http://cafe.daum.net/breakjob/8SdF/1749)
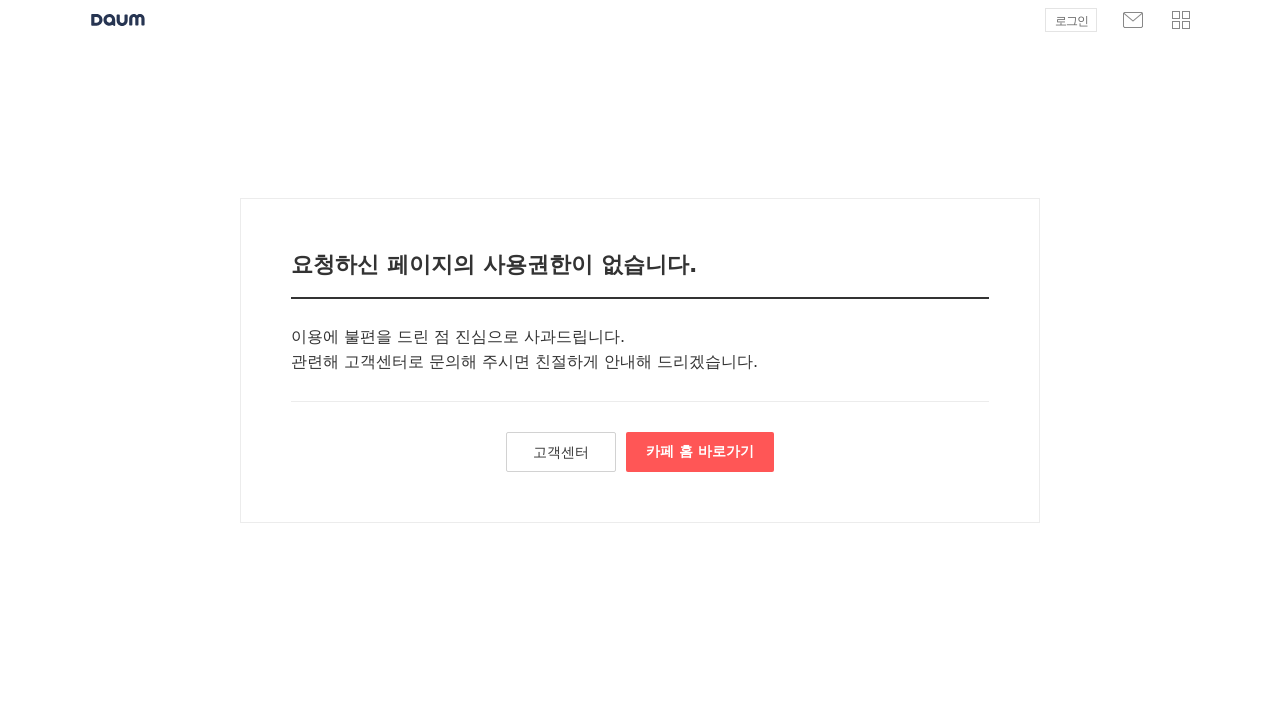

Third forum thread loaded
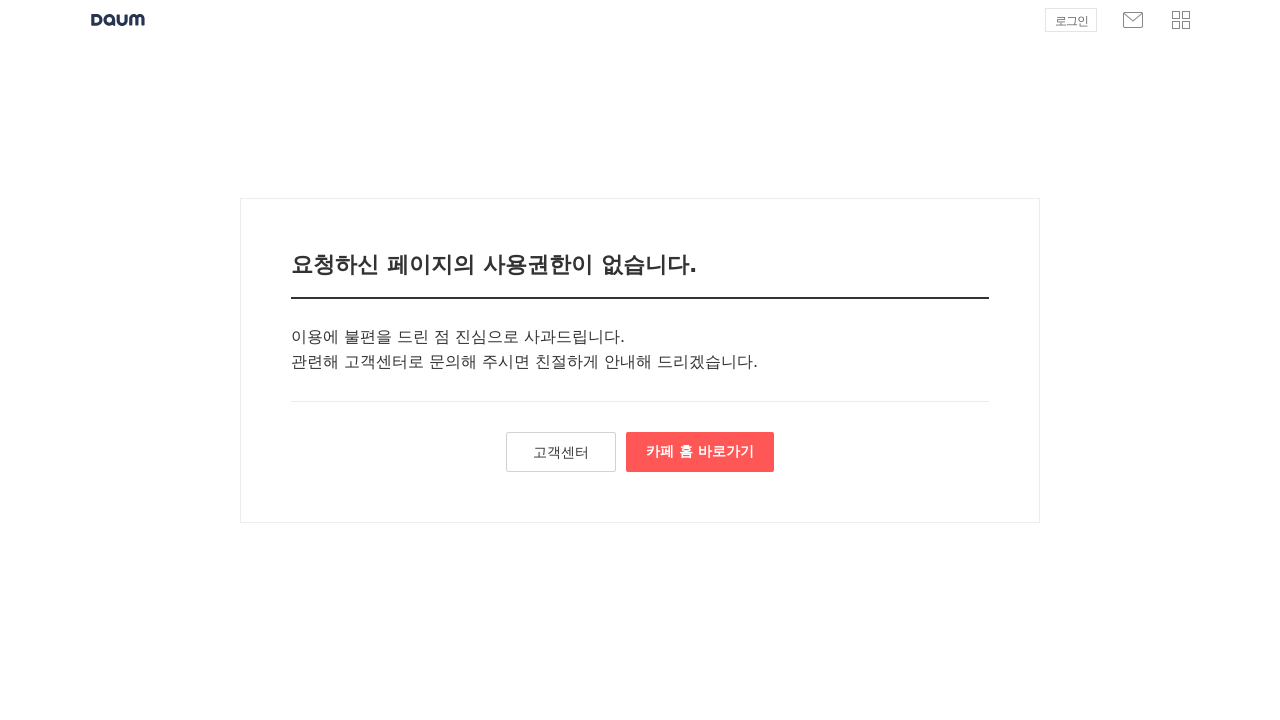

Navigated to fourth forum thread (http://cafe.daum.net/breakjob/8SdF/1747)
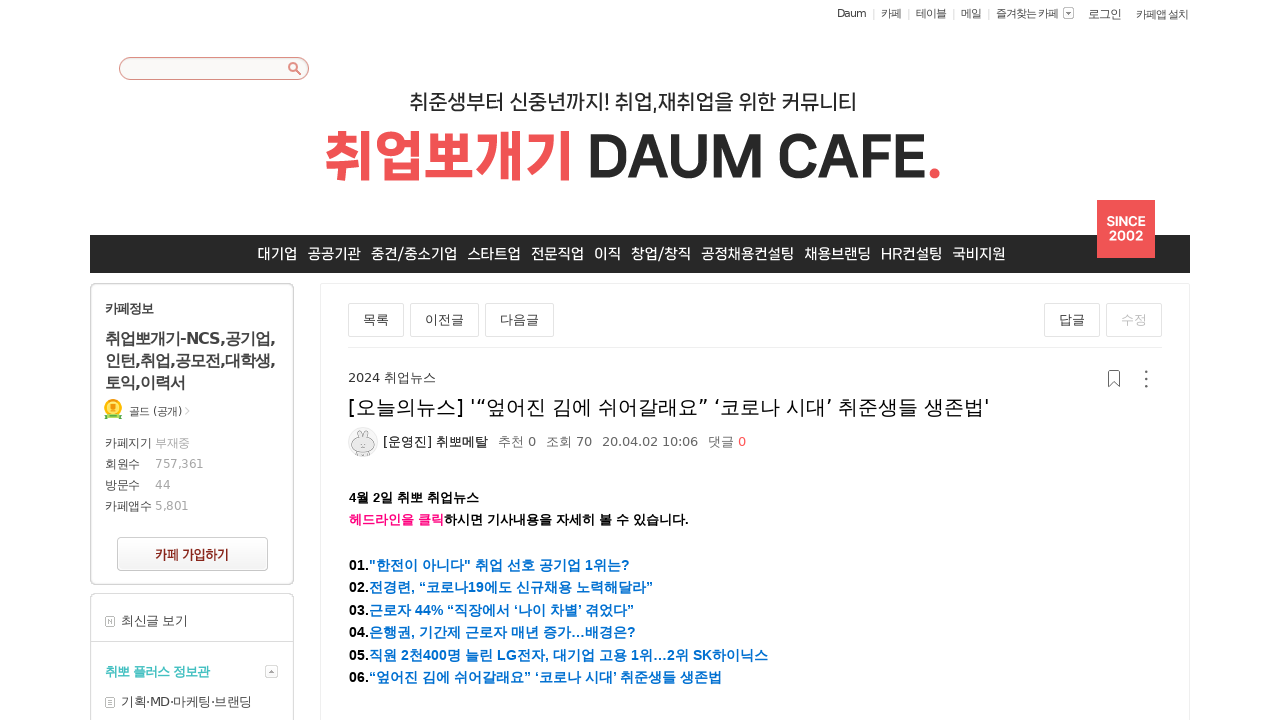

Fourth forum thread loaded
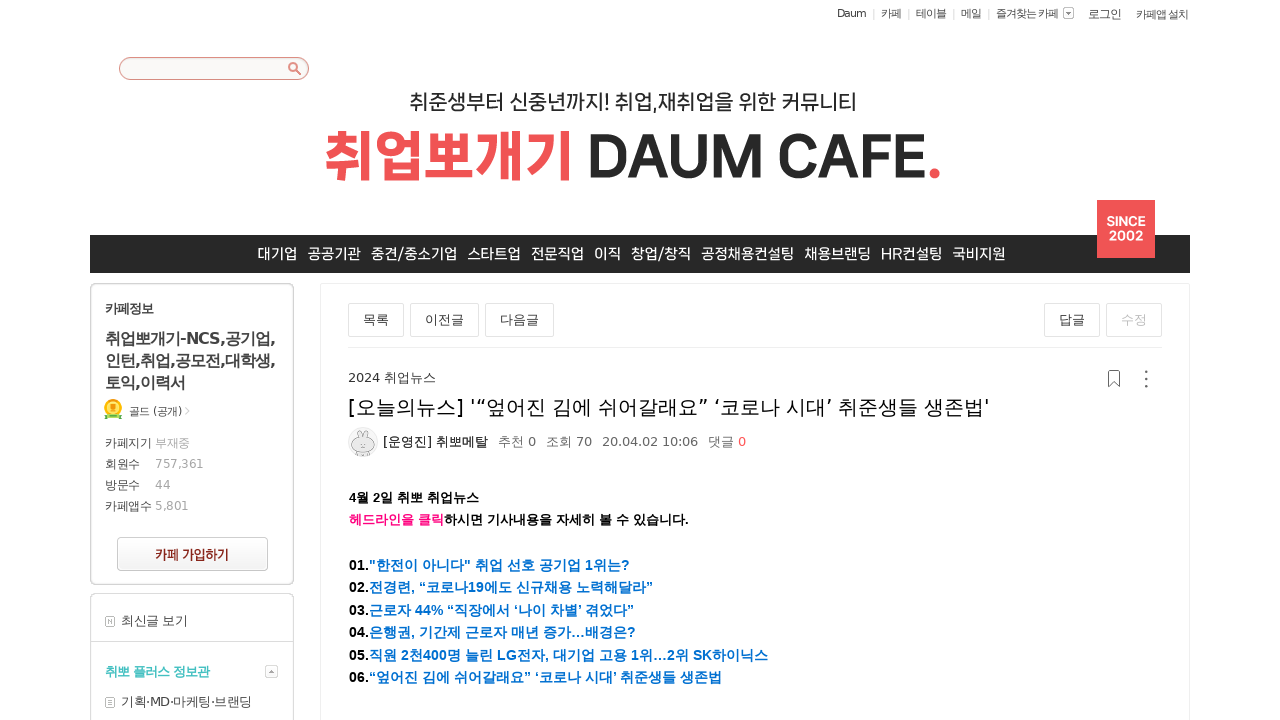

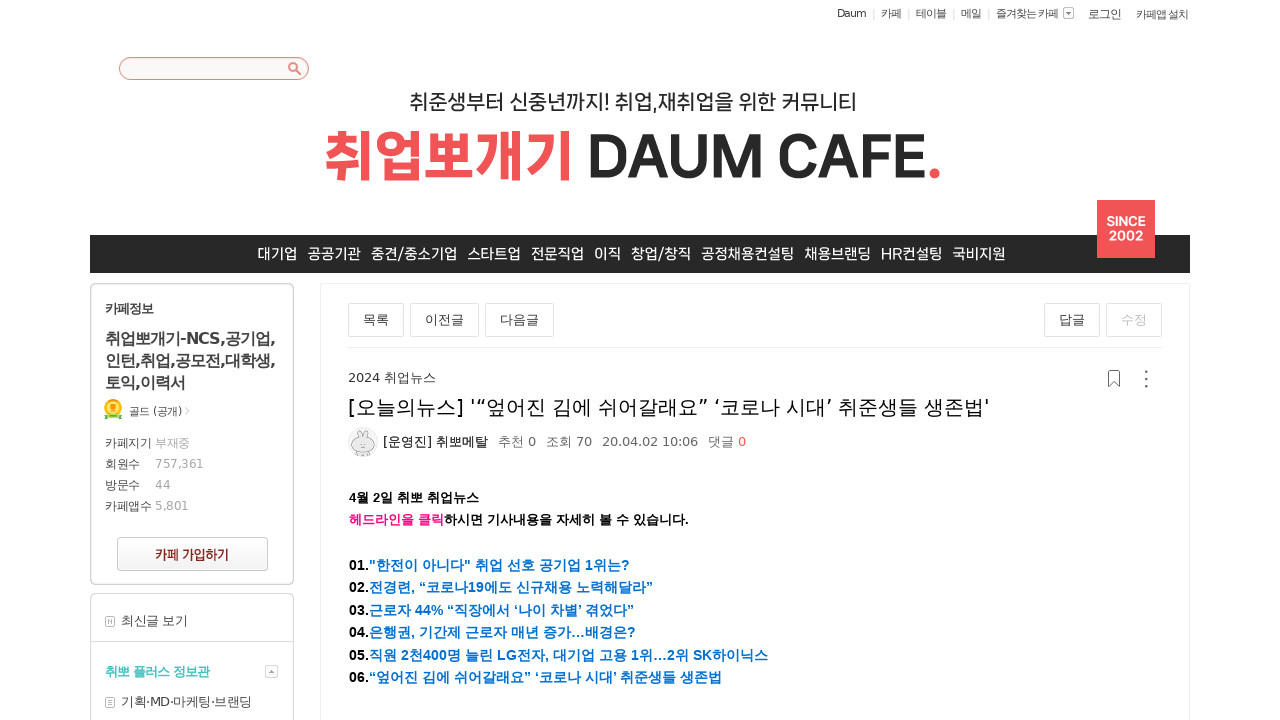